Tests that leading tabs and spaces are removed from todo text on save

Starting URL: https://todomvc.com/examples/typescript-angular/#/

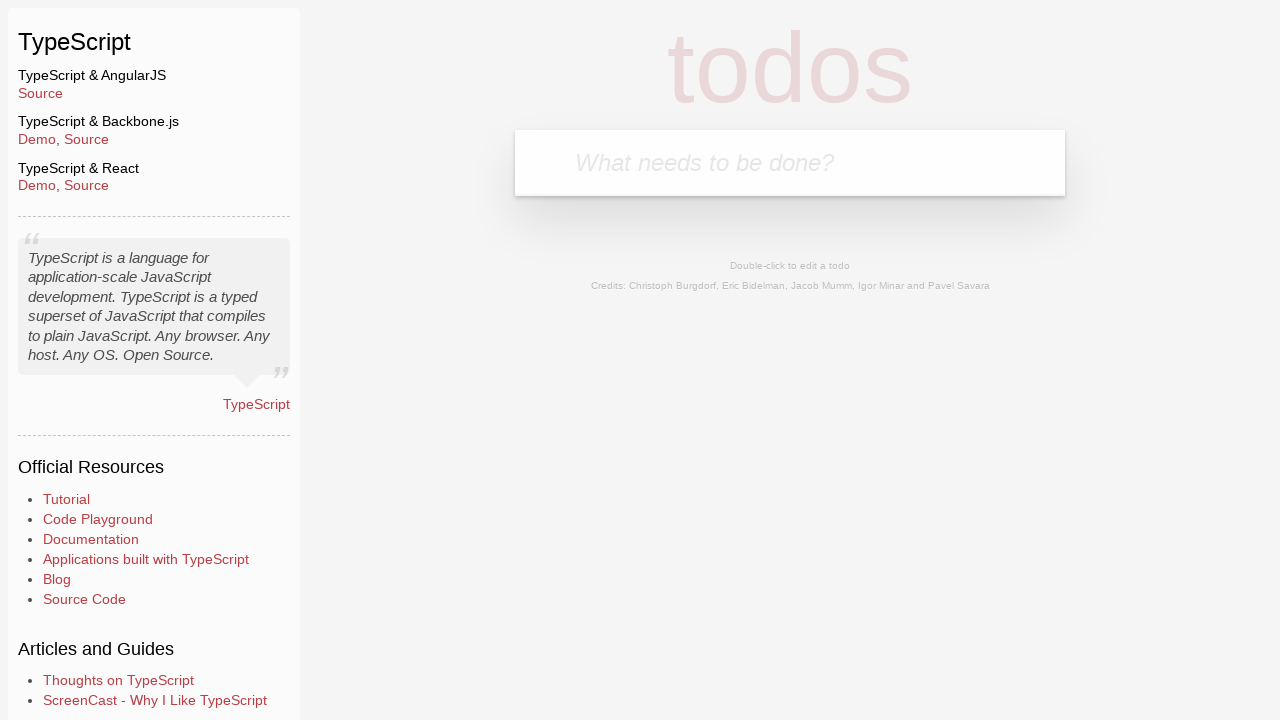

Filled new todo input with 'Lorem' on .new-todo
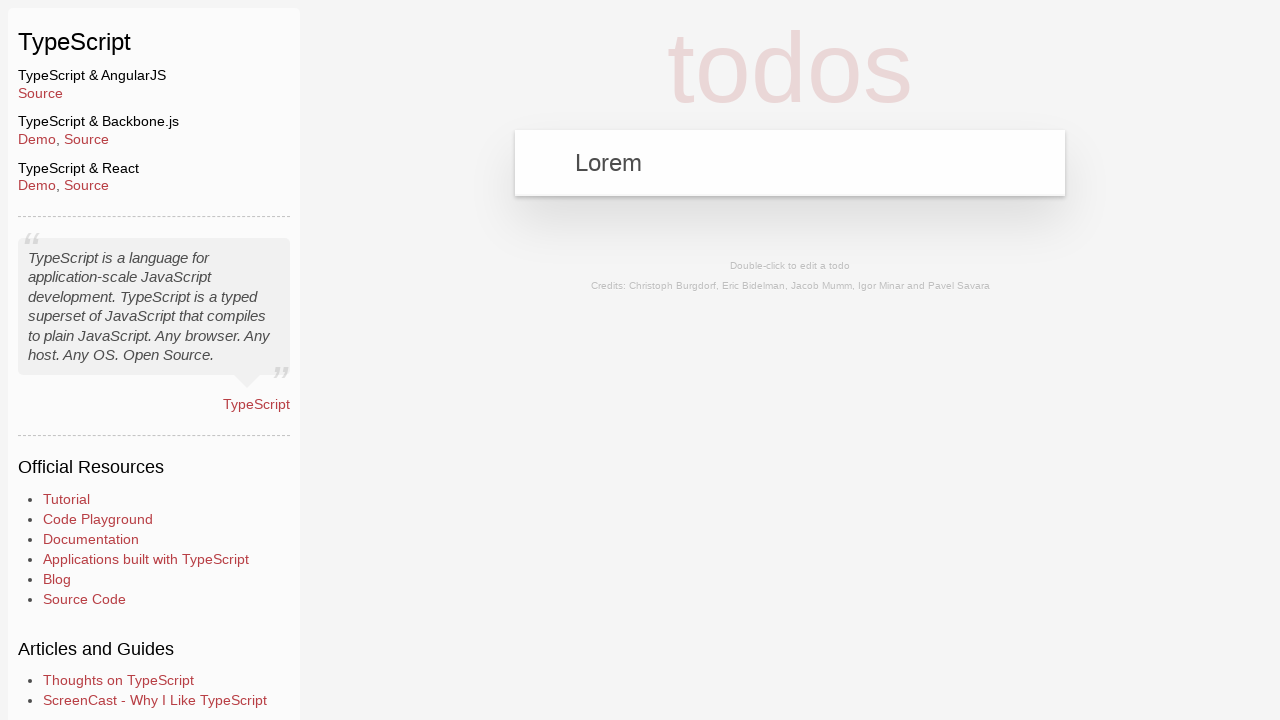

Pressed Enter to create new todo on .new-todo
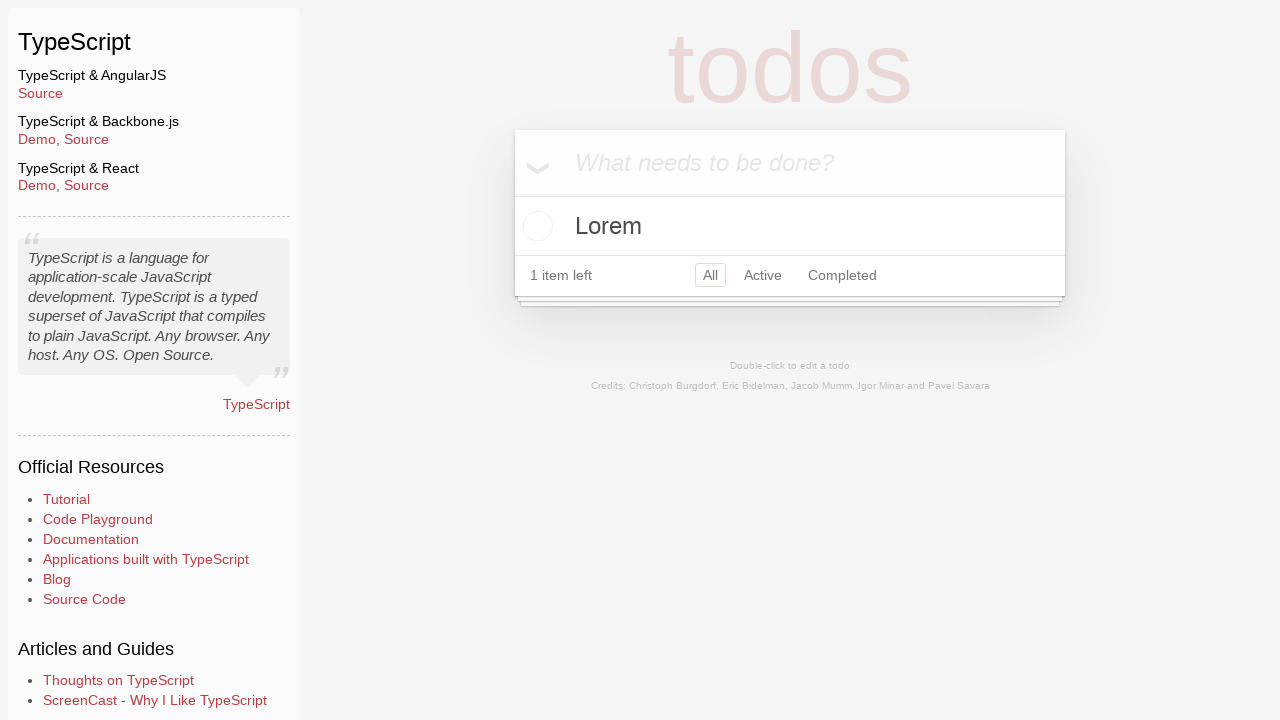

Double-clicked 'Lorem' to enter edit mode at (790, 226) on text=Lorem
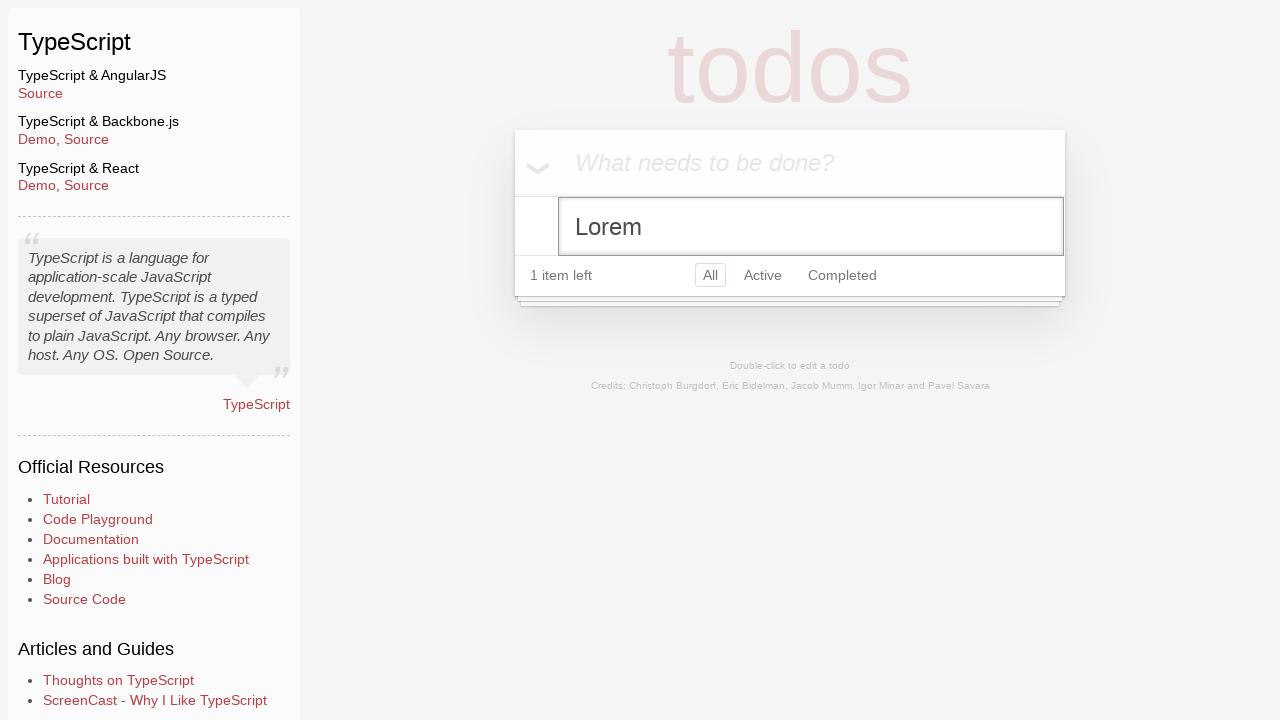

Filled edit field with ' 	 	Ipsum' (text with leading tabs and spaces) on .todo-list li.editing .edit
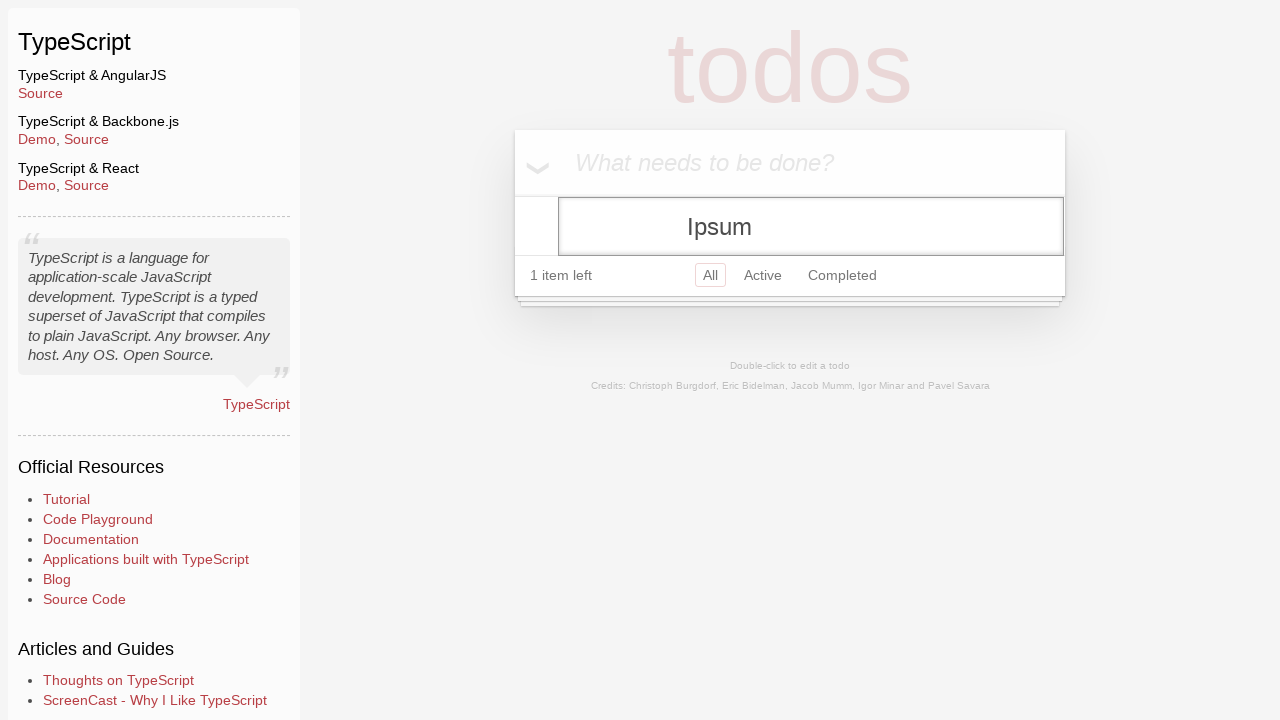

Clicked header to save todo changes at (790, 163) on .header
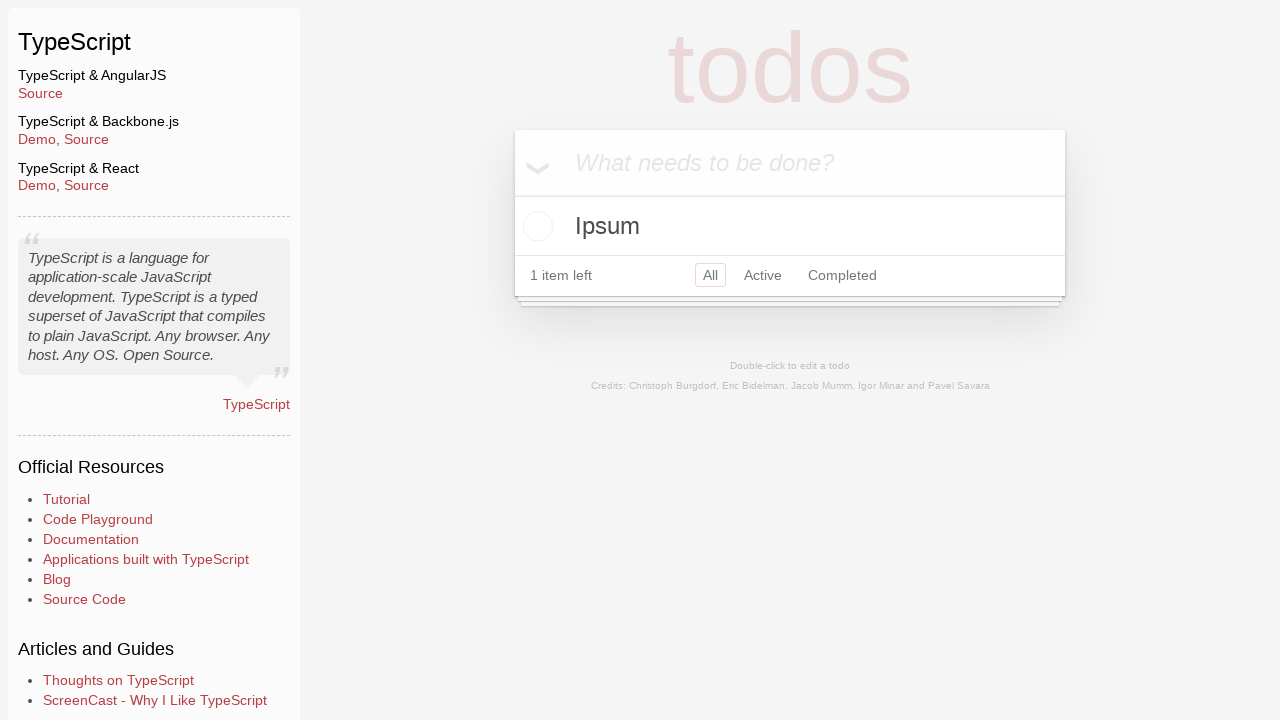

Verified that 'Ipsum' is visible with leading whitespace trimmed
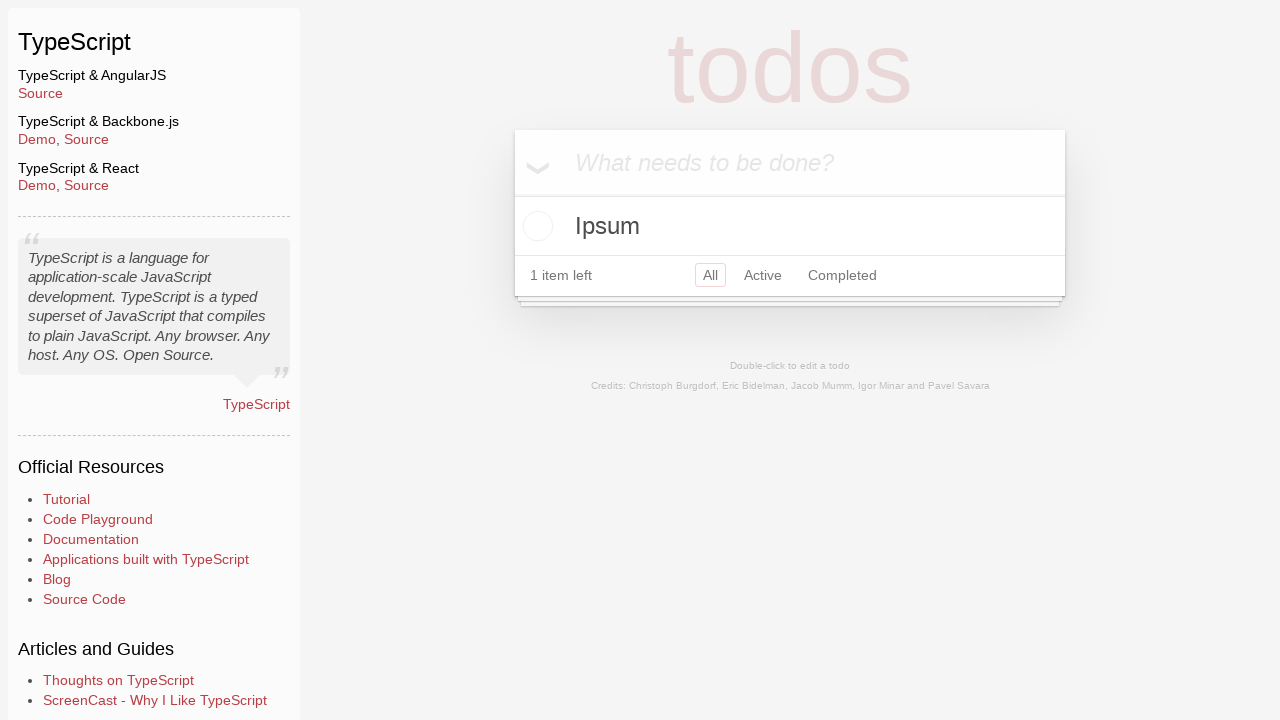

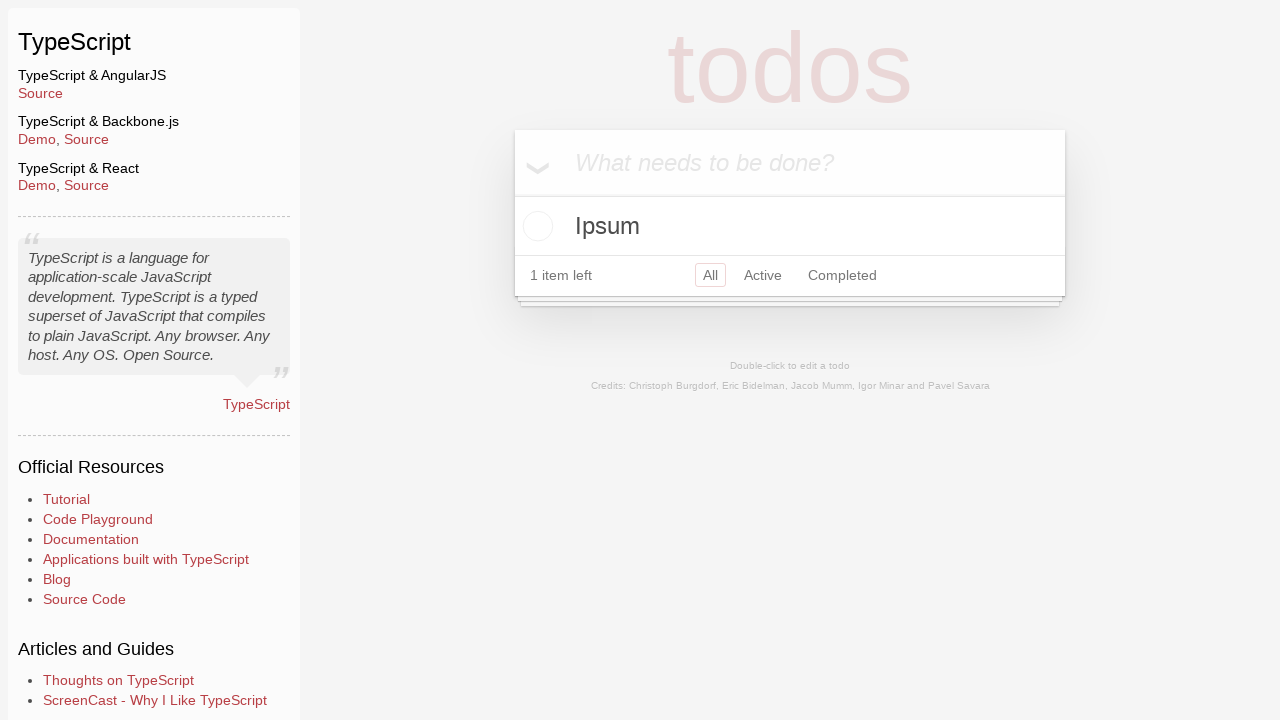